Tests iframe navigation by clicking on iFrame tab, switching to the first iframe, clicking the navbar toggler button, and verifying menu options are displayed.

Starting URL: http://automationbykrishna.com/

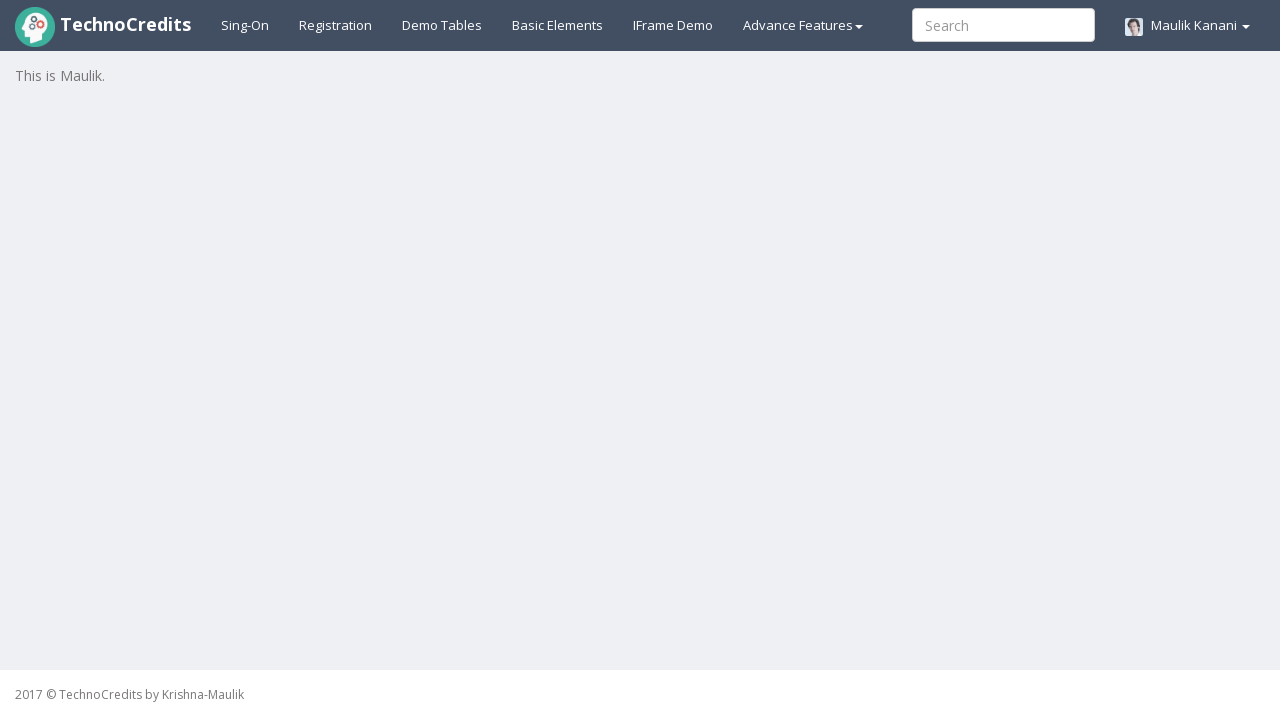

Clicked on iFrame tab at (673, 25) on a#iframes
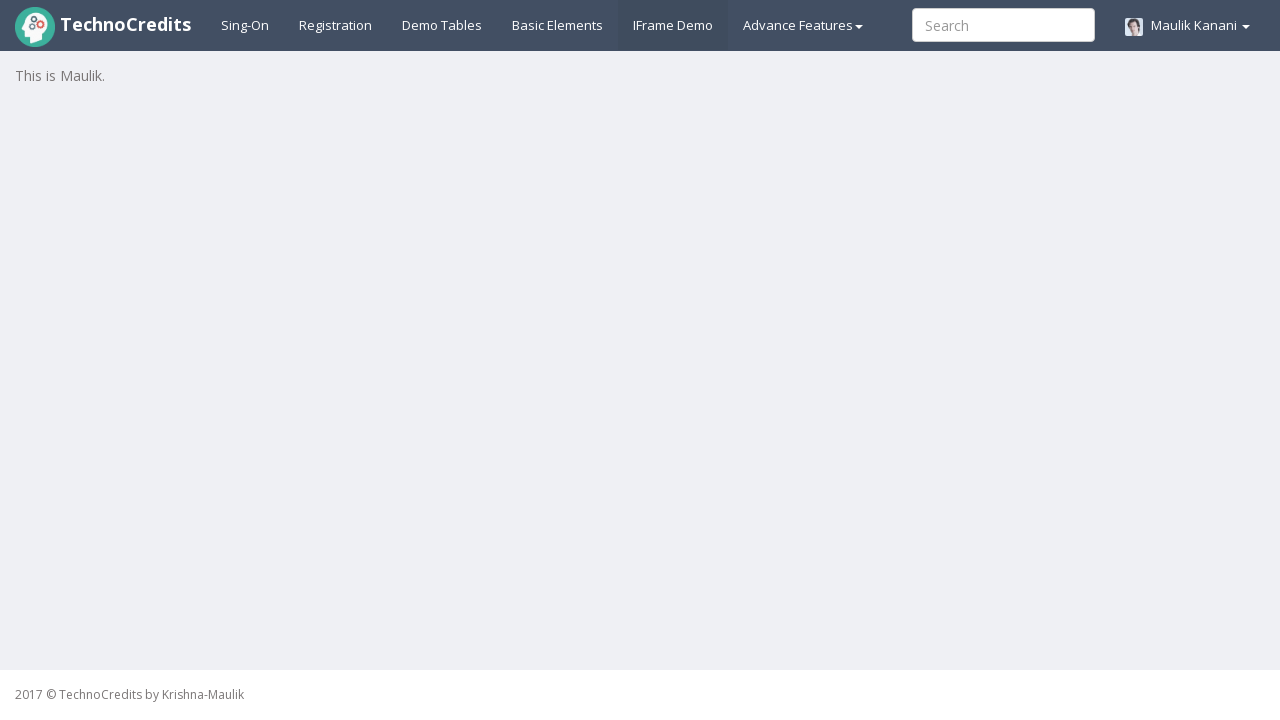

Waited 2 seconds for page to load
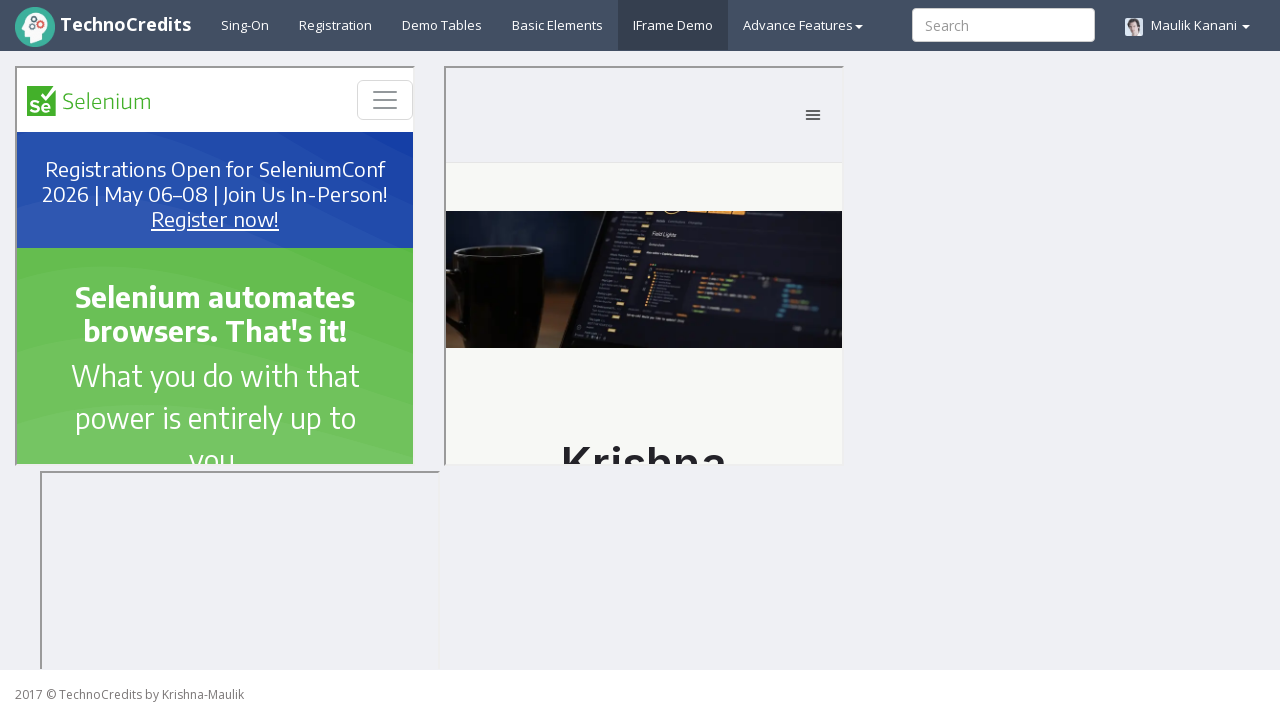

Located the first iframe with name 'site1'
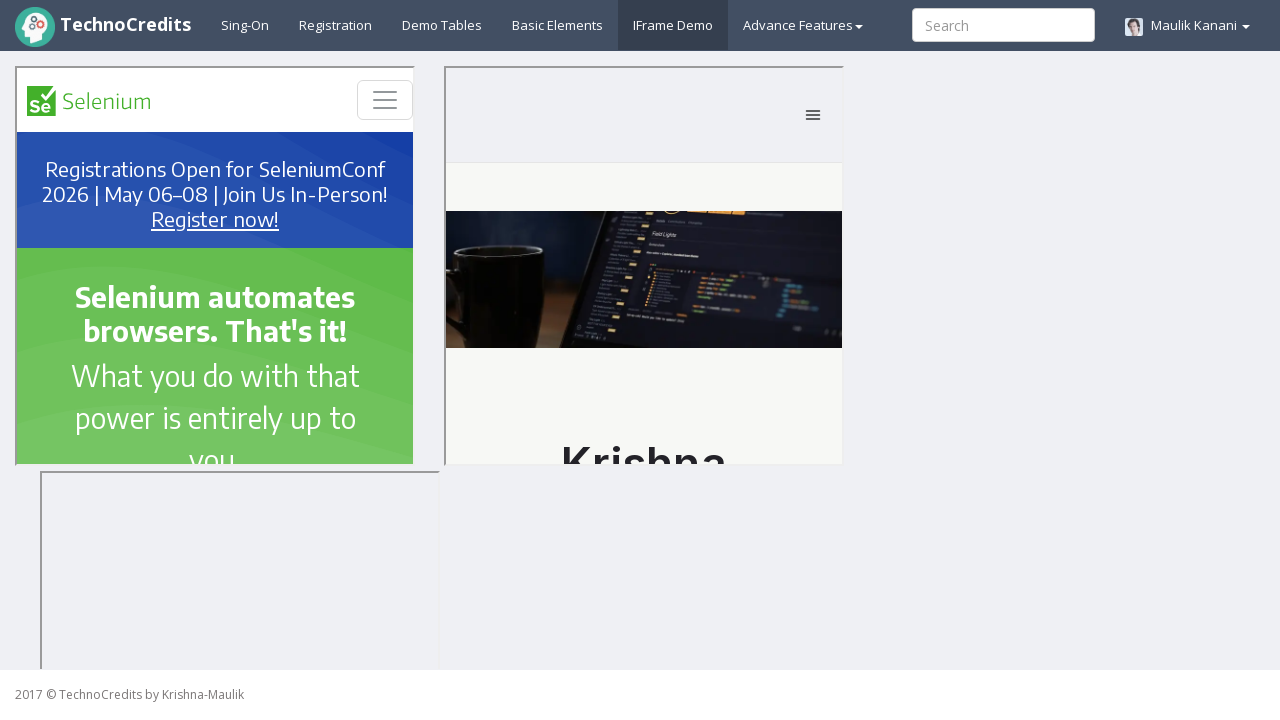

Clicked navbar toggler button (hamburger menu) in iframe at (385, 100) on iframe[name='site1'] >> internal:control=enter-frame >> button span.navbar-toggl
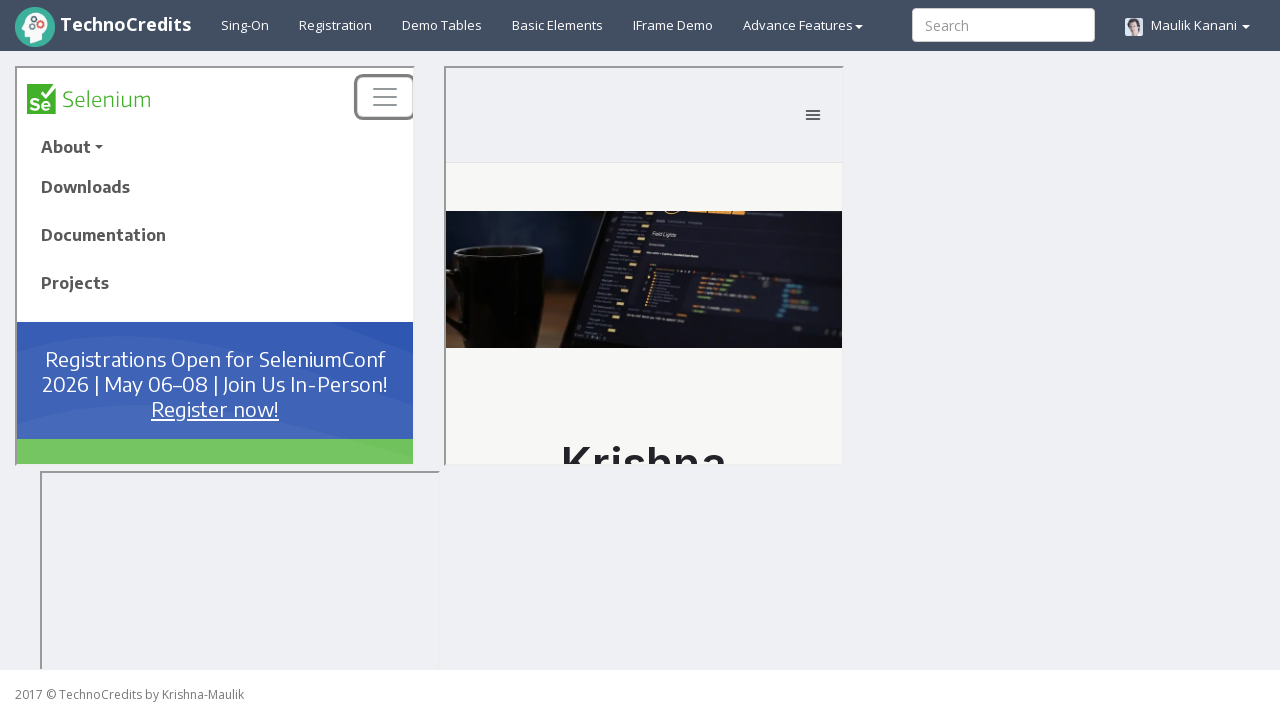

Waited 2 seconds for menu to expand
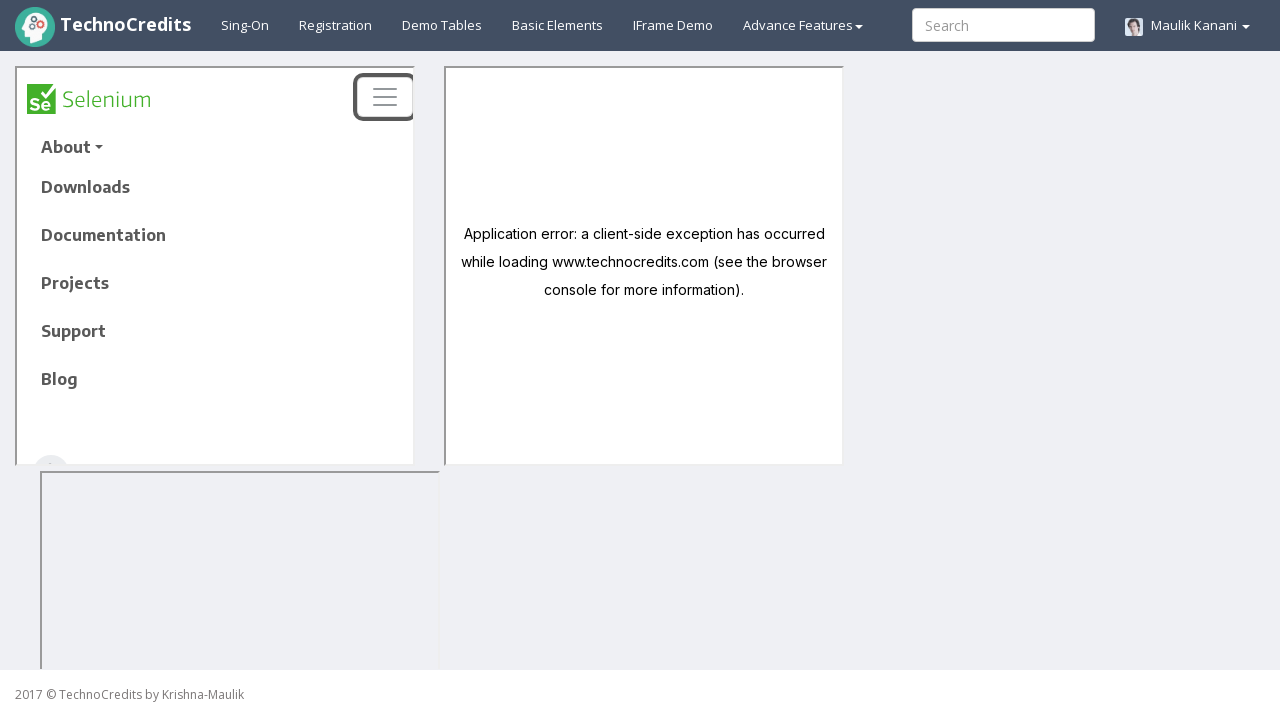

Verified first menu item in navbar is visible
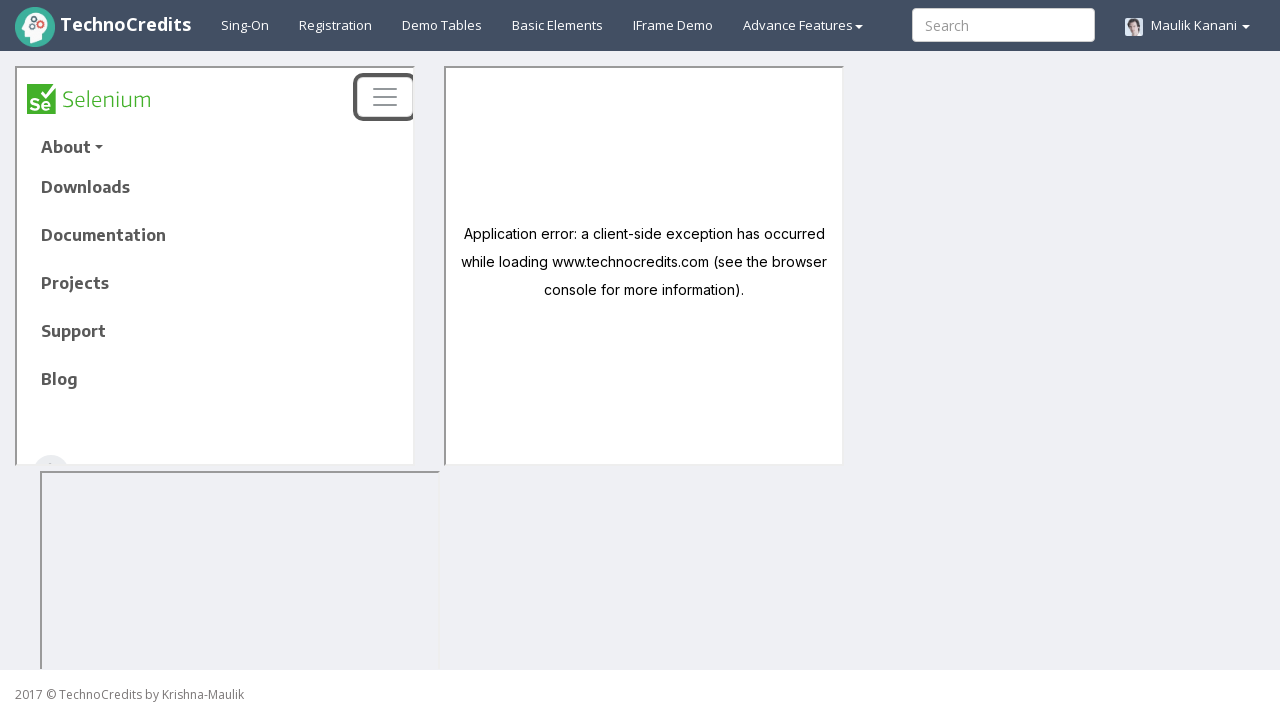

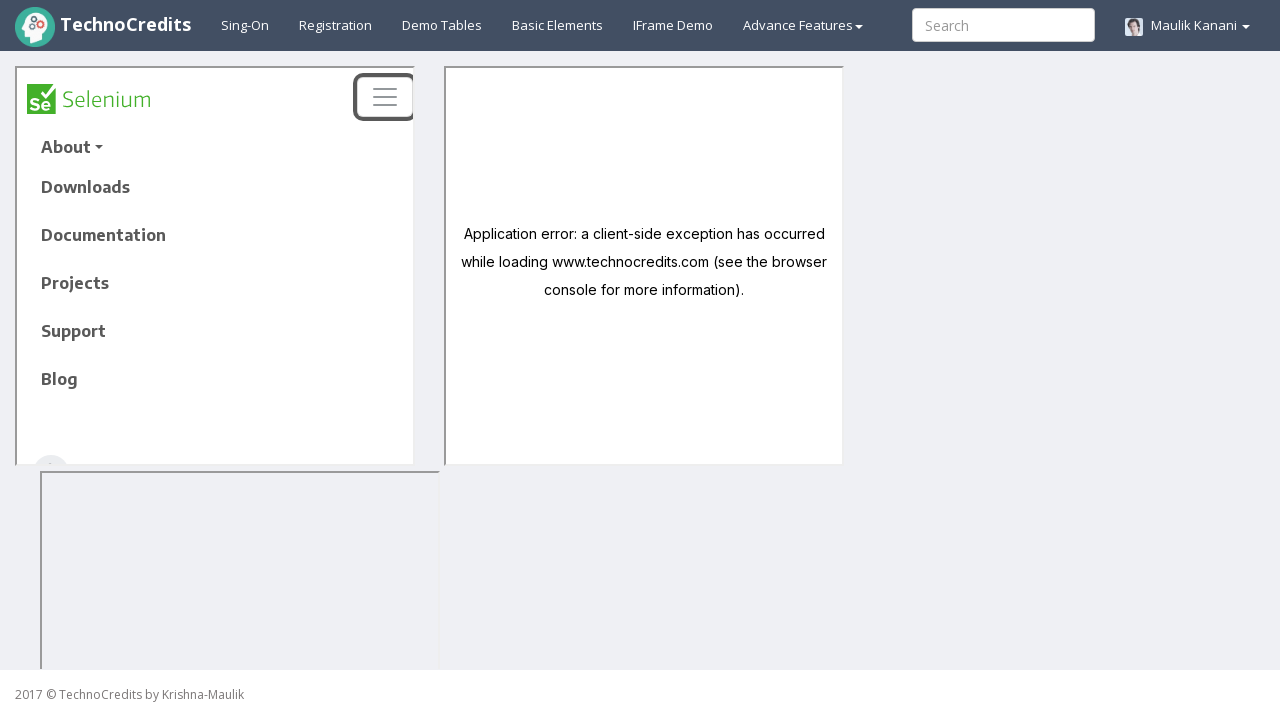